Tests accepting a JavaScript alert by clicking the first button, accepting the alert, and verifying the result message displays "You successfully clicked an alert"

Starting URL: https://the-internet.herokuapp.com/javascript_alerts

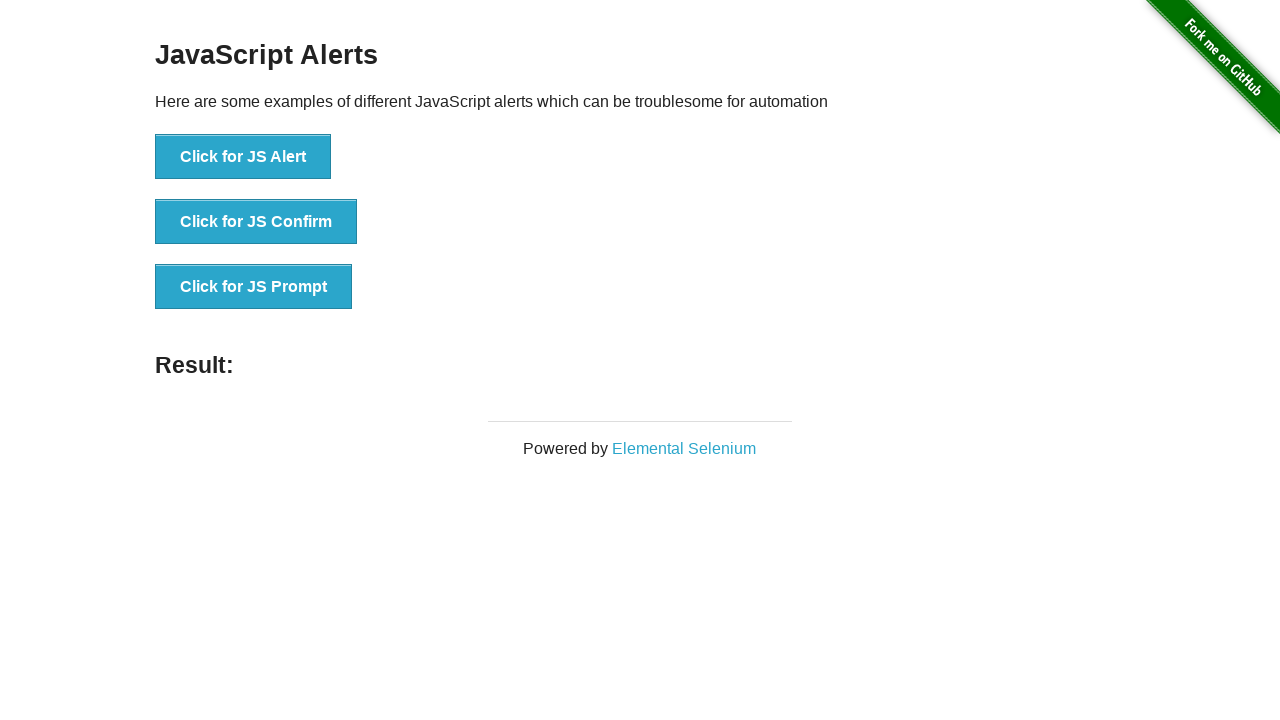

Navigated to JavaScript alerts test page
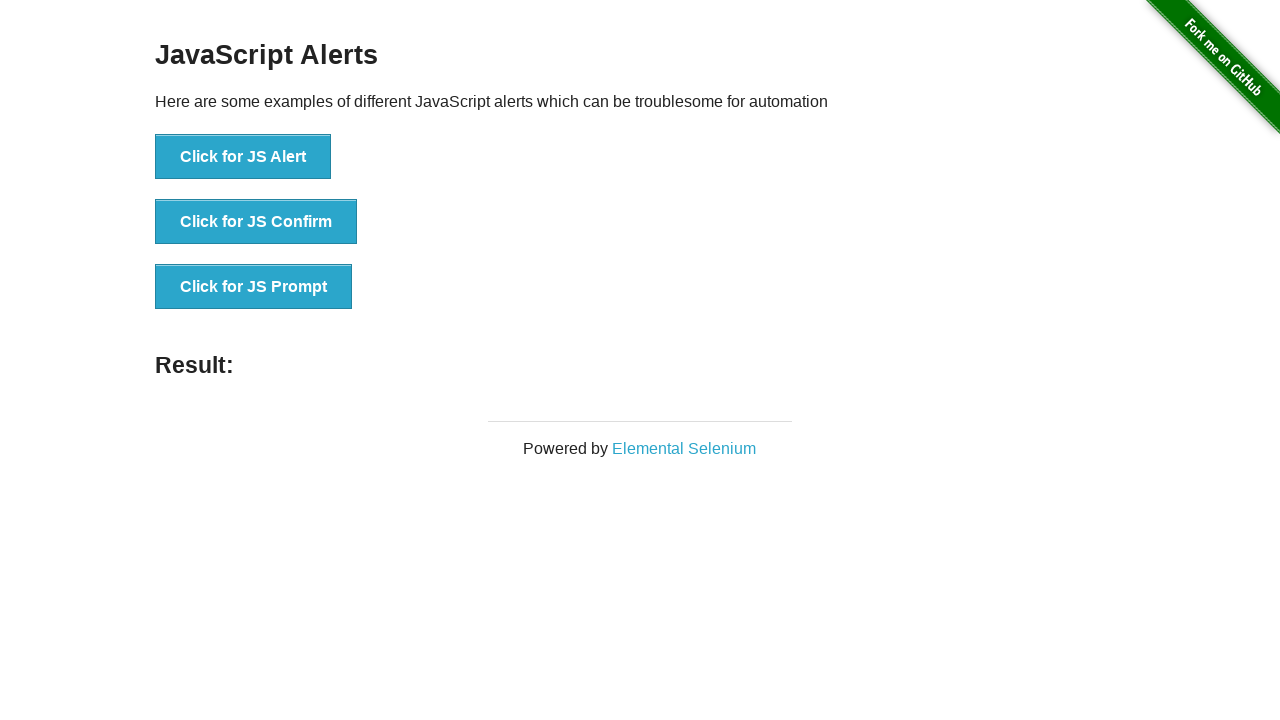

Clicked the JavaScript alert button at (243, 157) on button[onclick='jsAlert()']
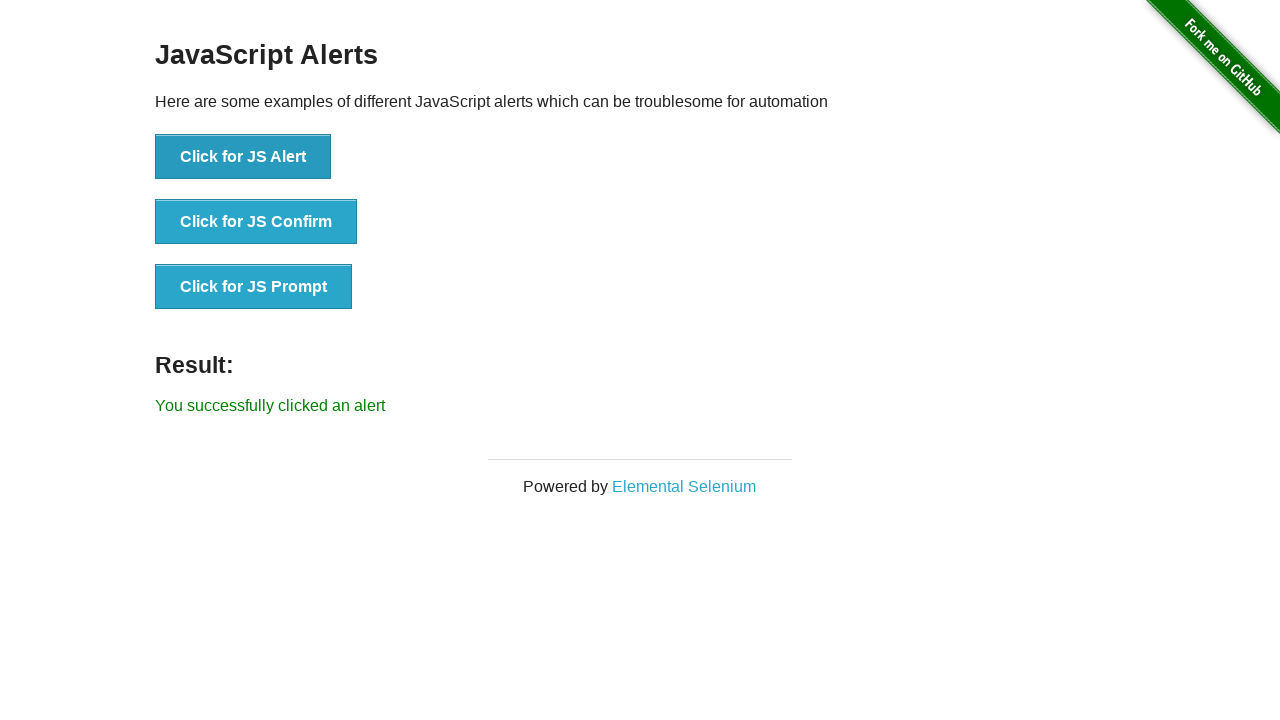

Set up dialog handler to accept alerts
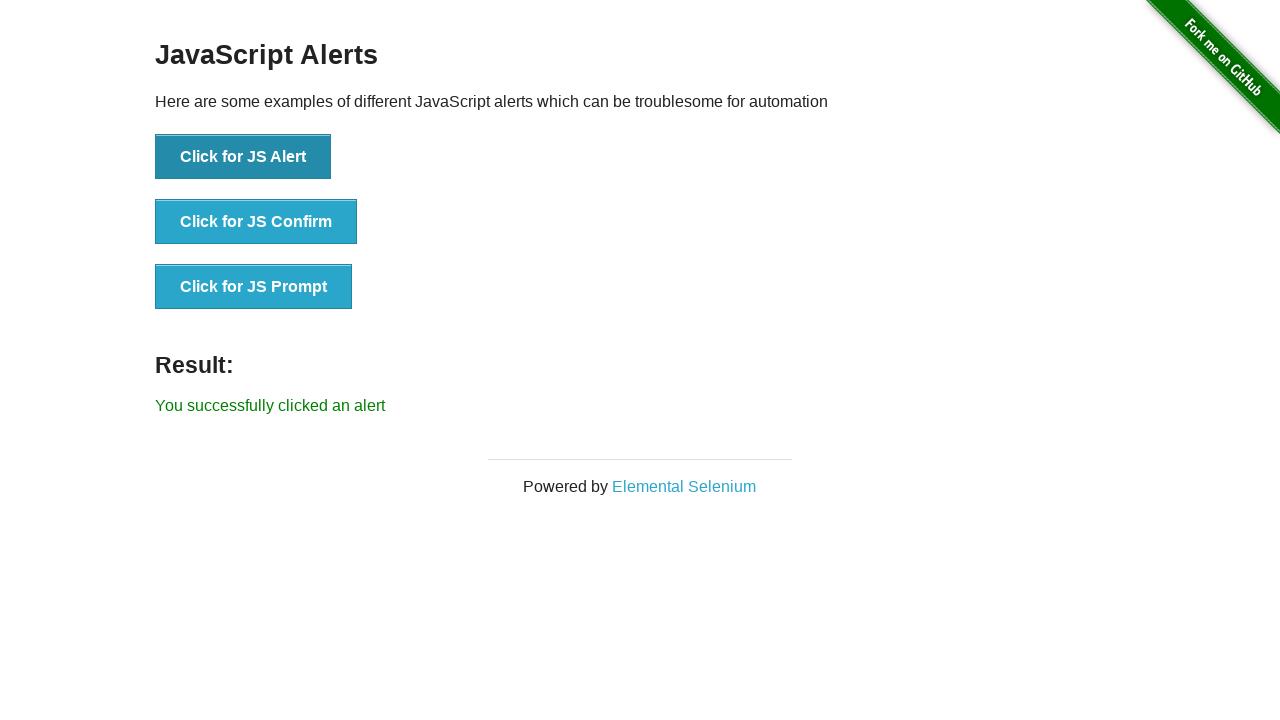

Clicked the alert button and accepted the alert dialog at (243, 157) on button[onclick='jsAlert()']
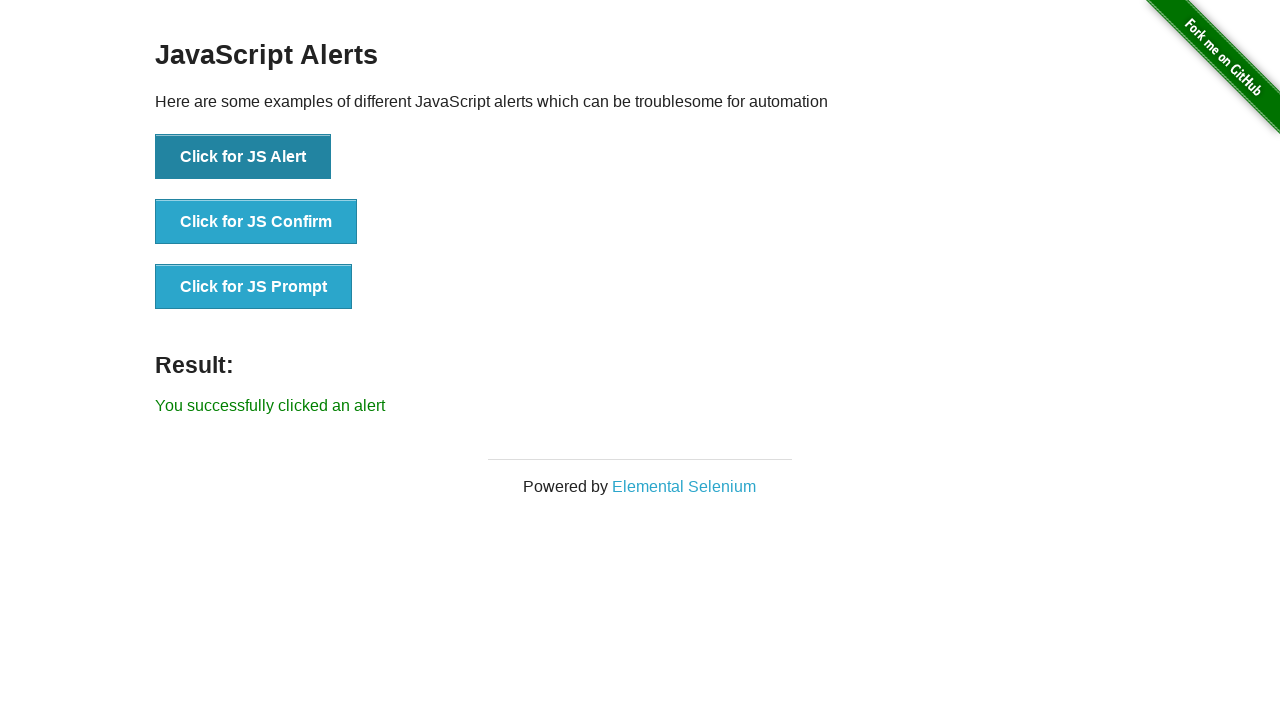

Result message element appeared
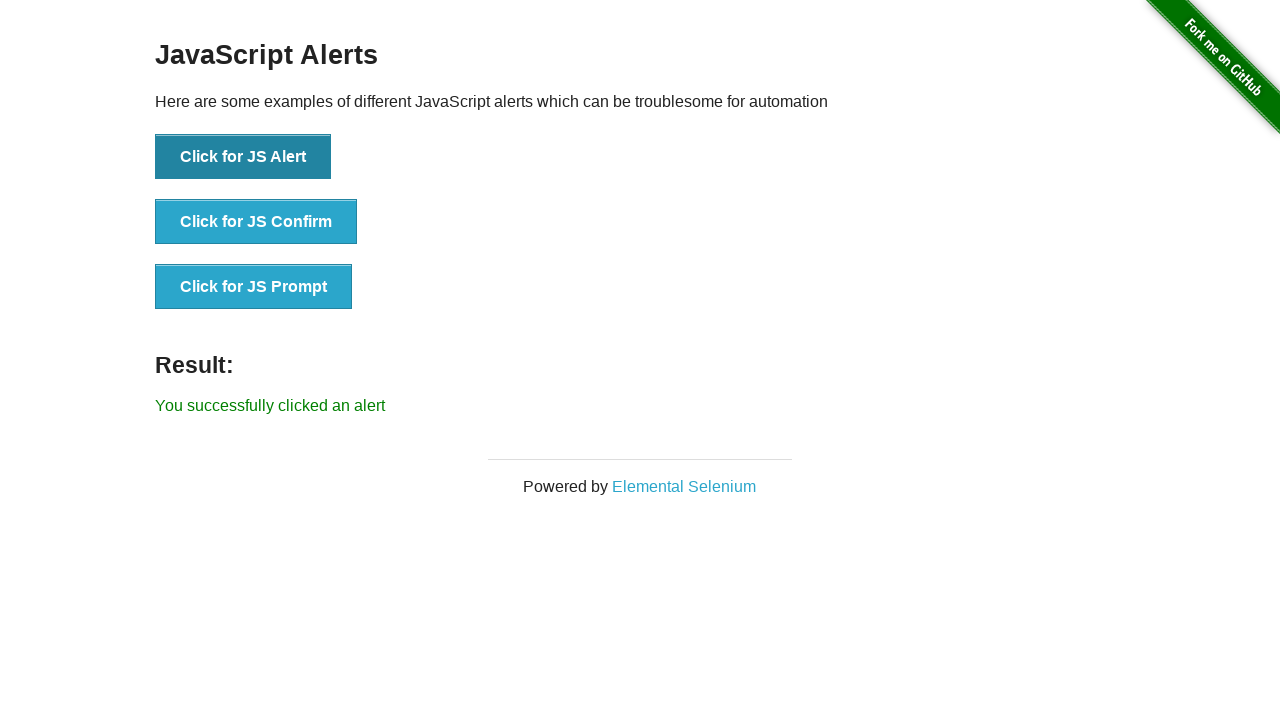

Retrieved result text content
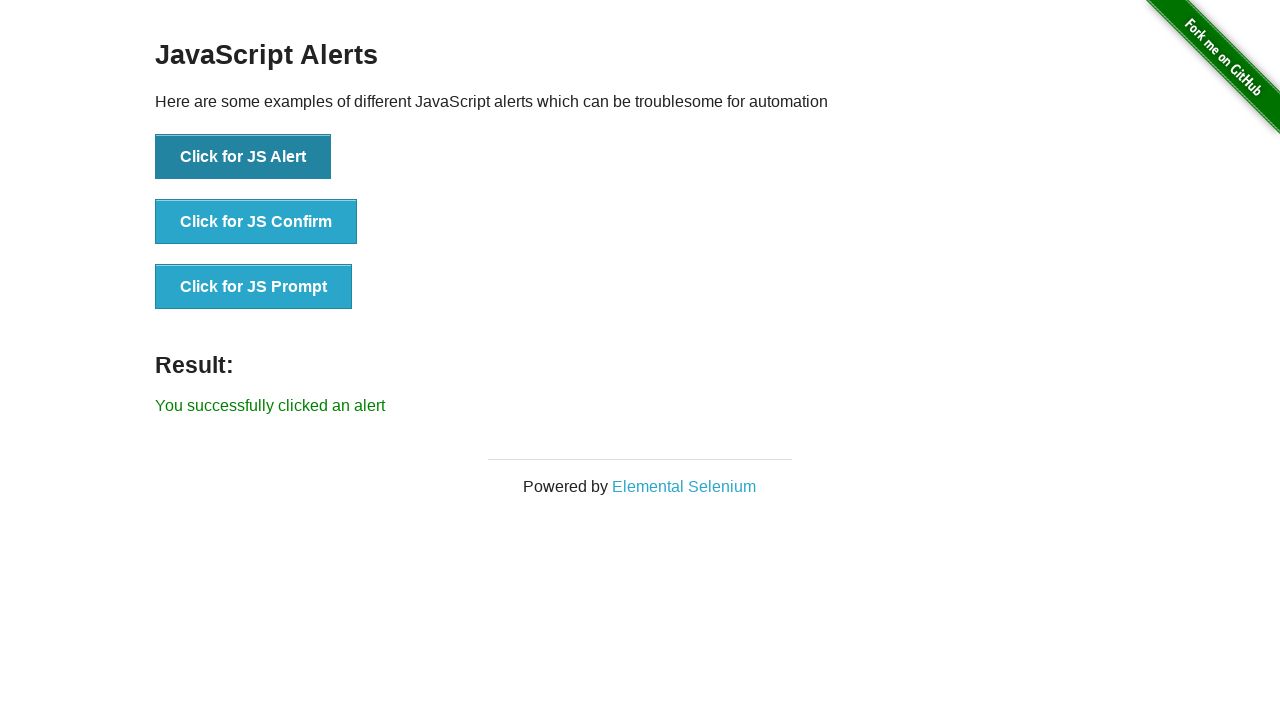

Verified result text equals 'You successfully clicked an alert'
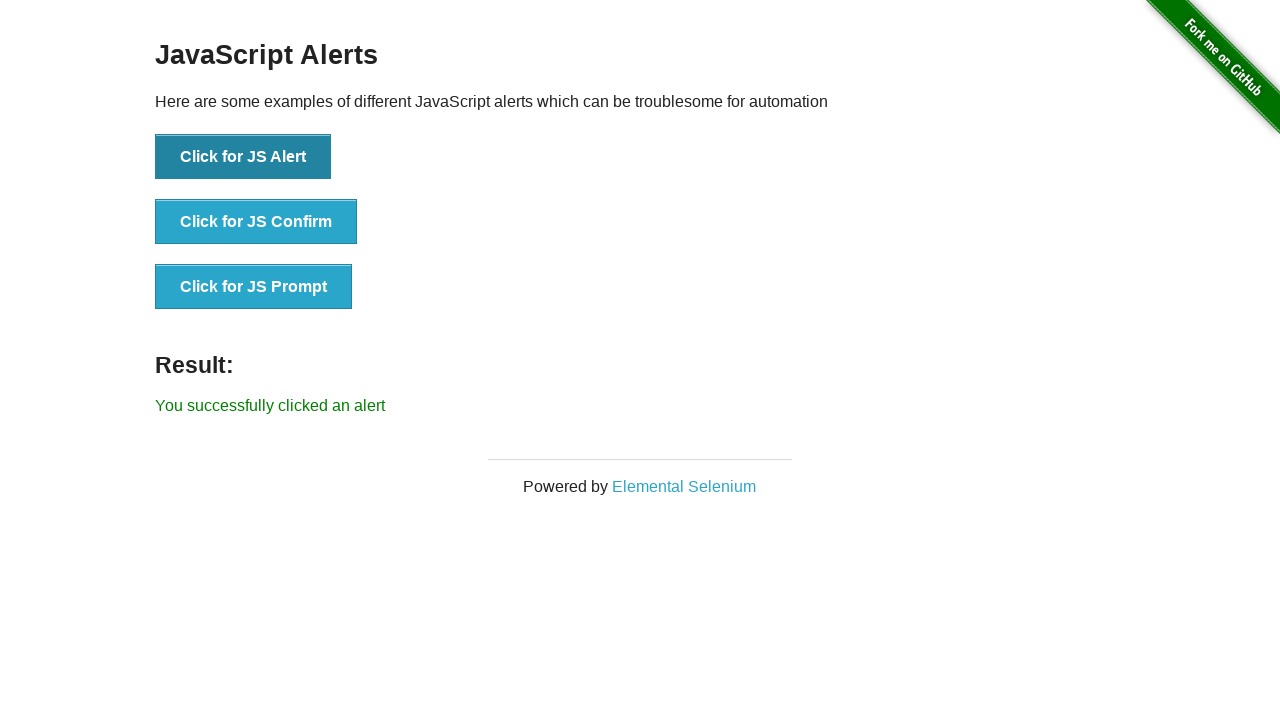

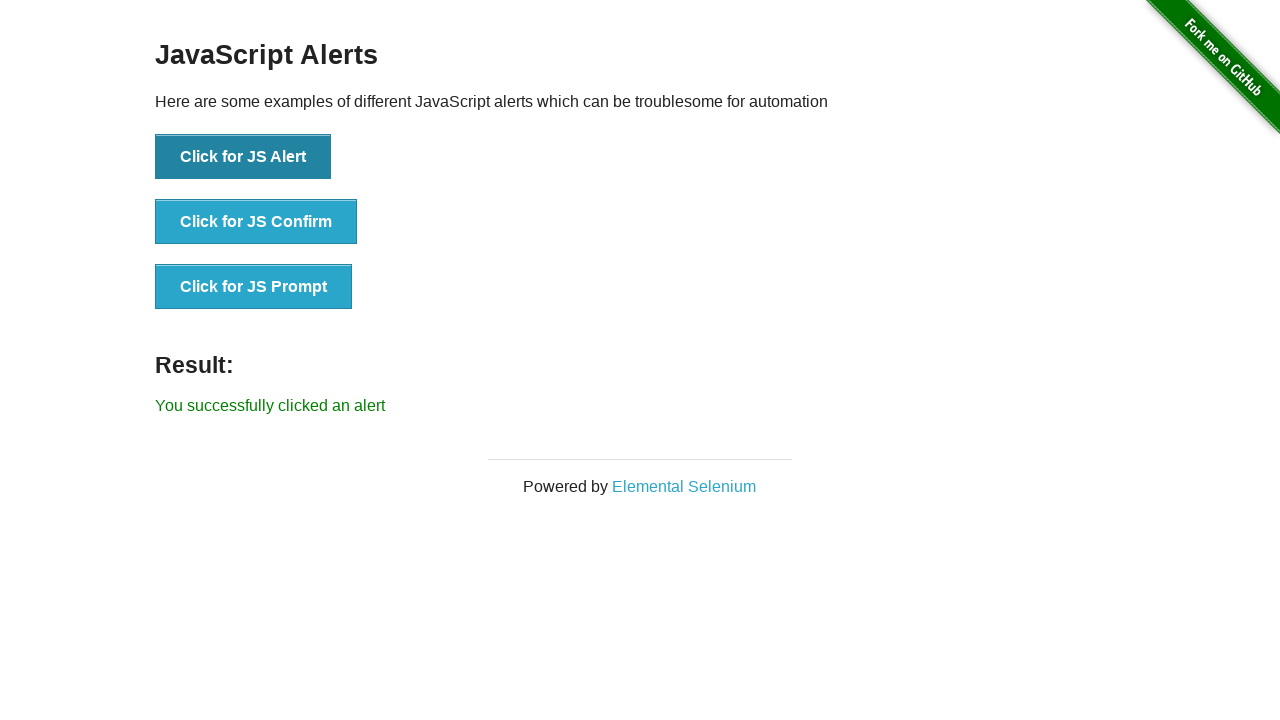